Tests marking a todo item as complete by clicking the checkbox next to it

Starting URL: https://demo.playwright.dev/todomvc

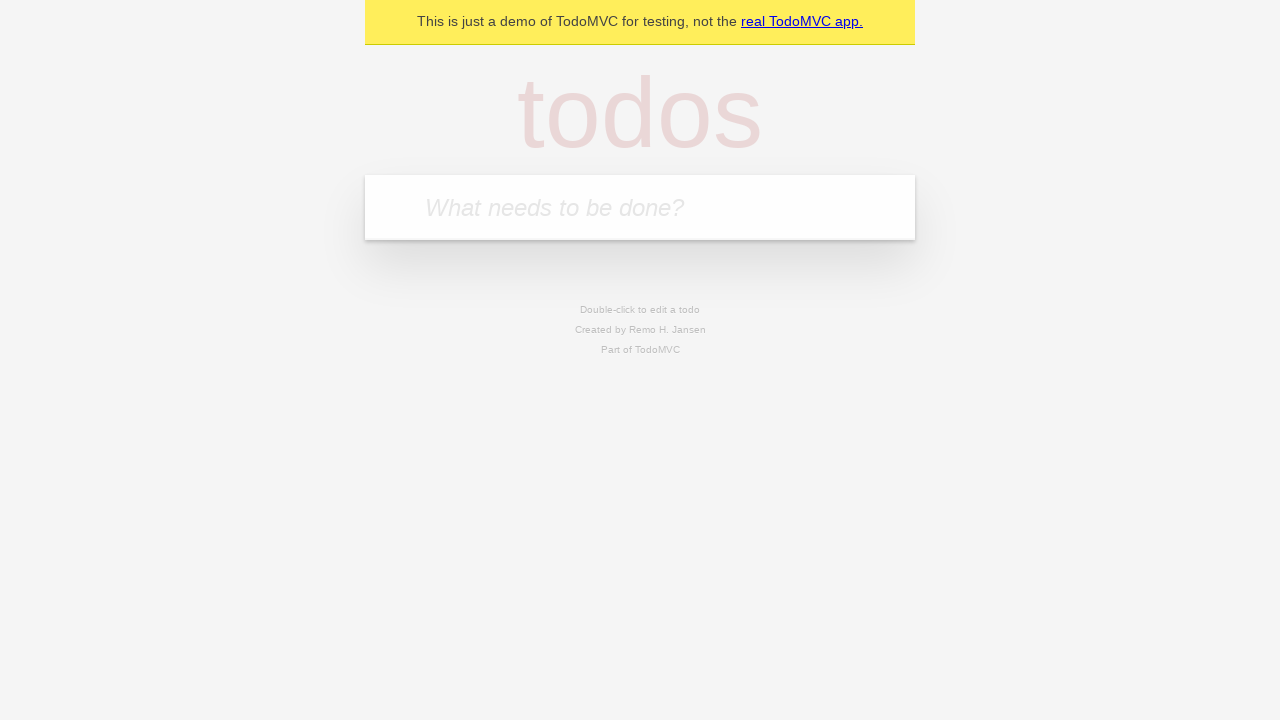

Filled new todo input field with 'hello' on input.new-todo
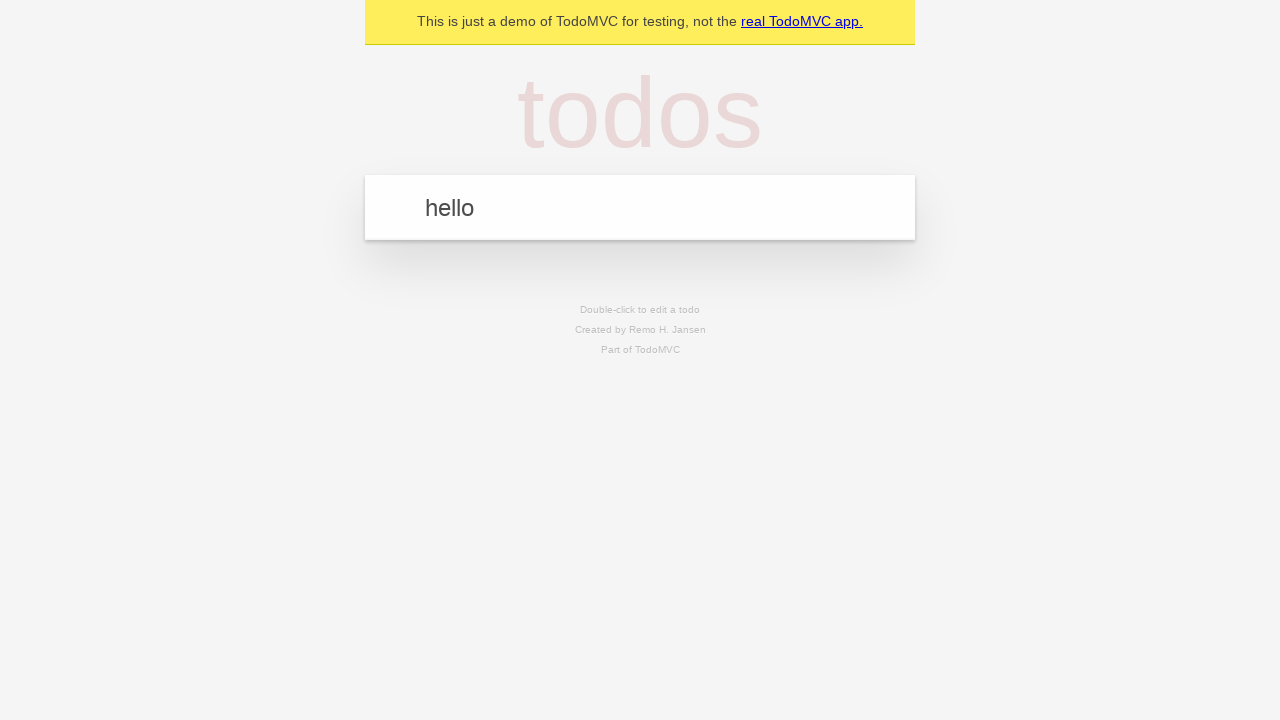

Pressed Enter to add the todo item on input.new-todo
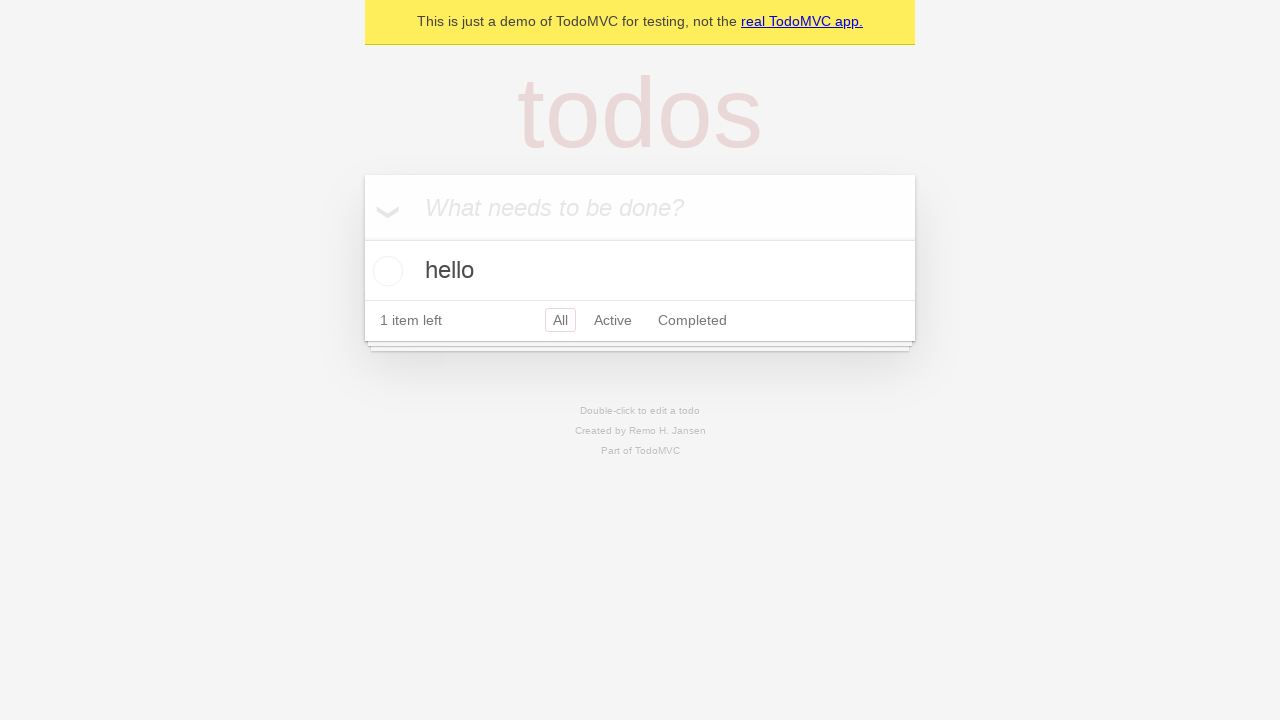

Located the first todo item
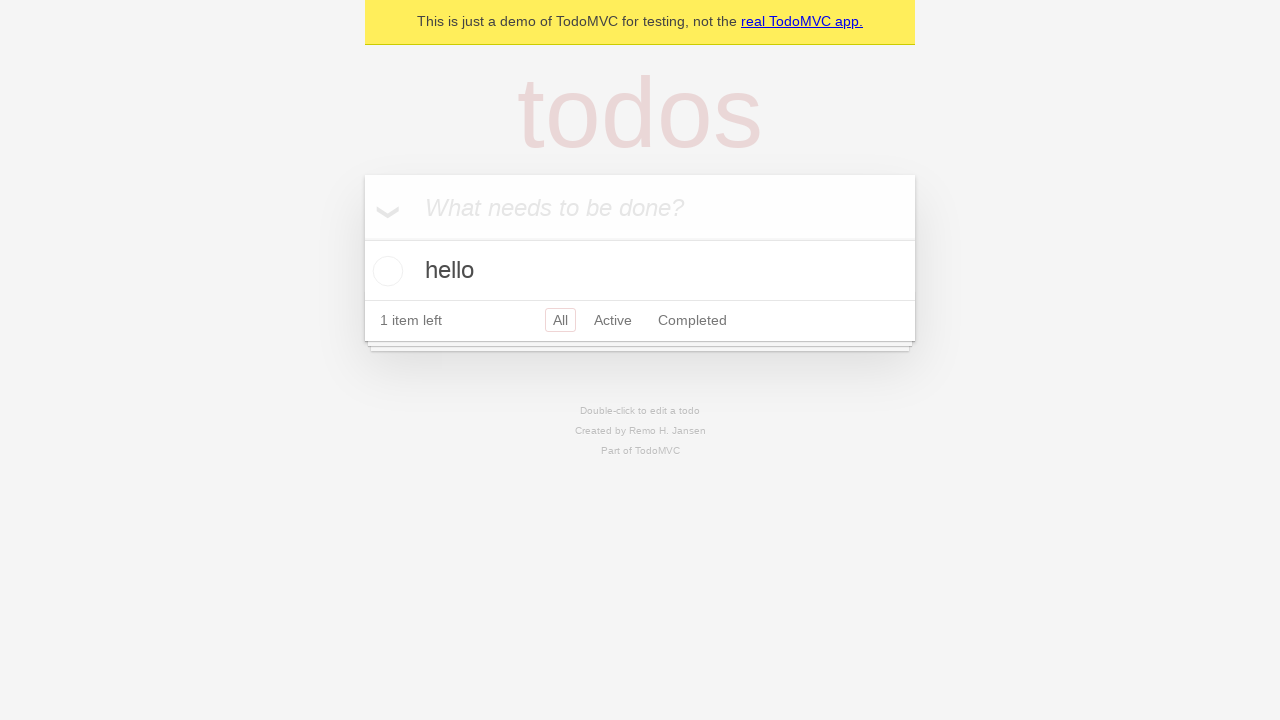

Clicked the checkbox to mark todo item as complete at (385, 271) on [data-testid='todo-item'] >> nth=0 >> role=checkbox
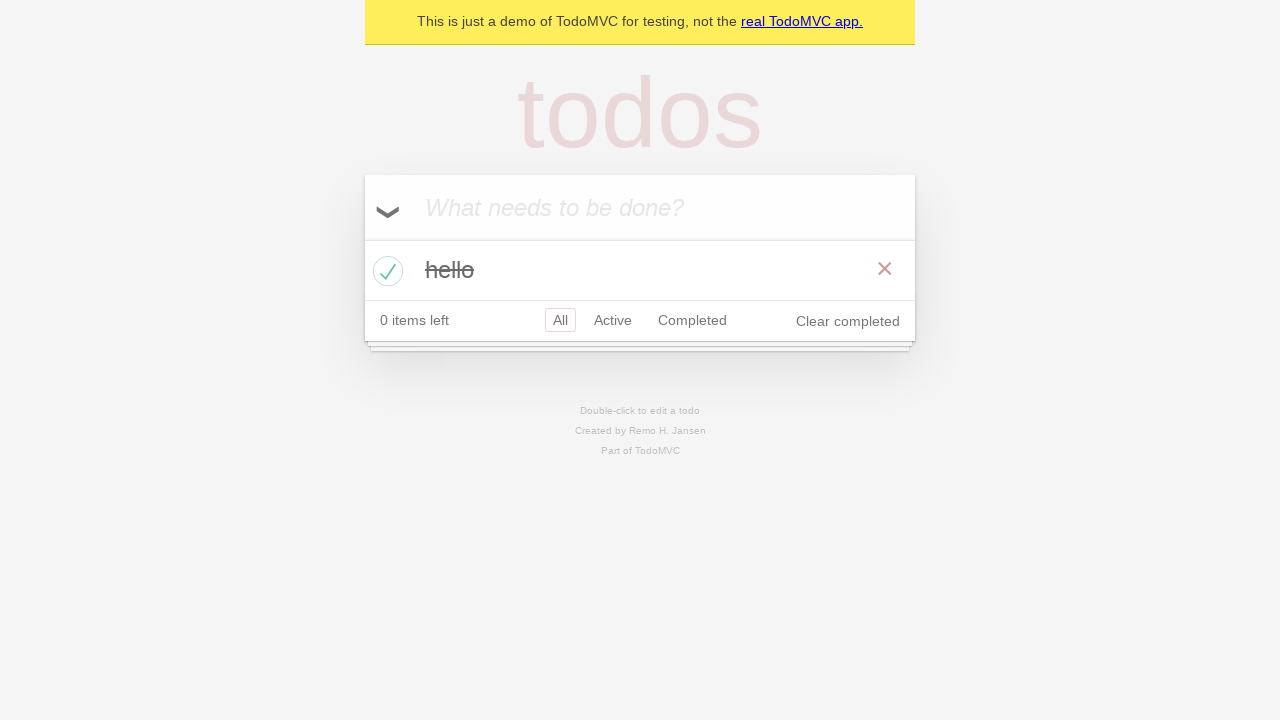

Verified that the todo item is marked as completed and items left value reduced to 0
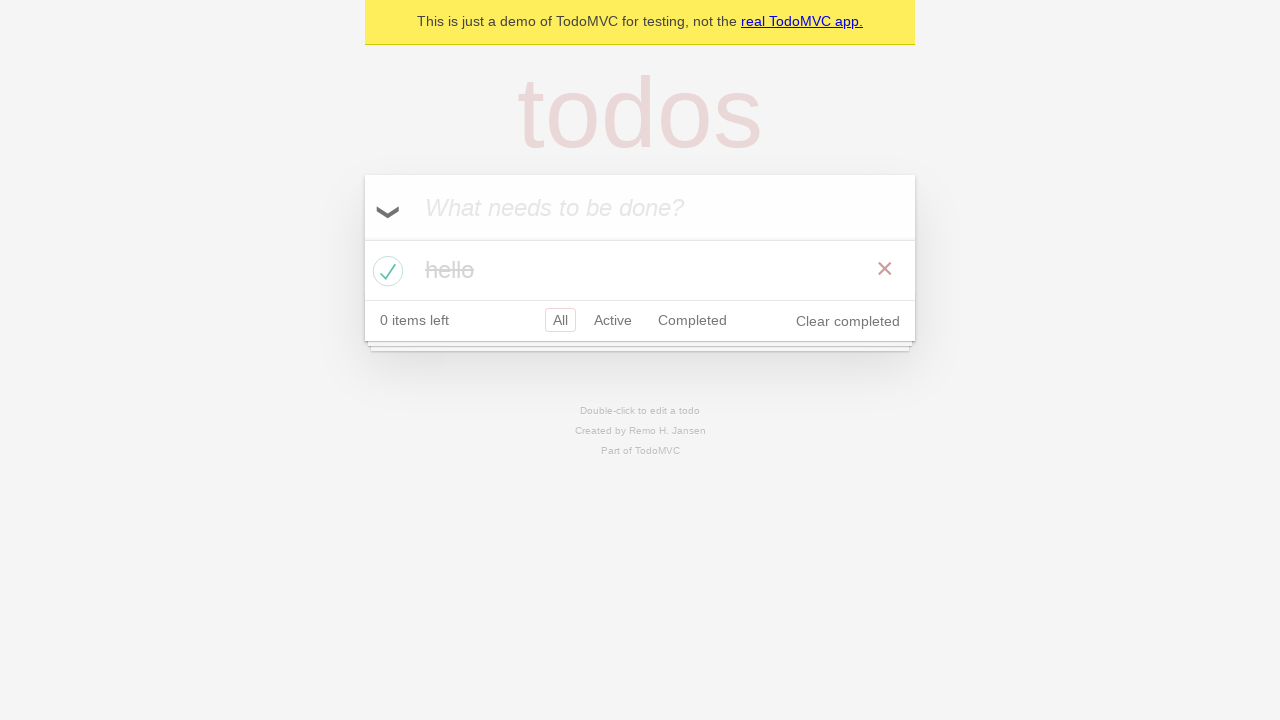

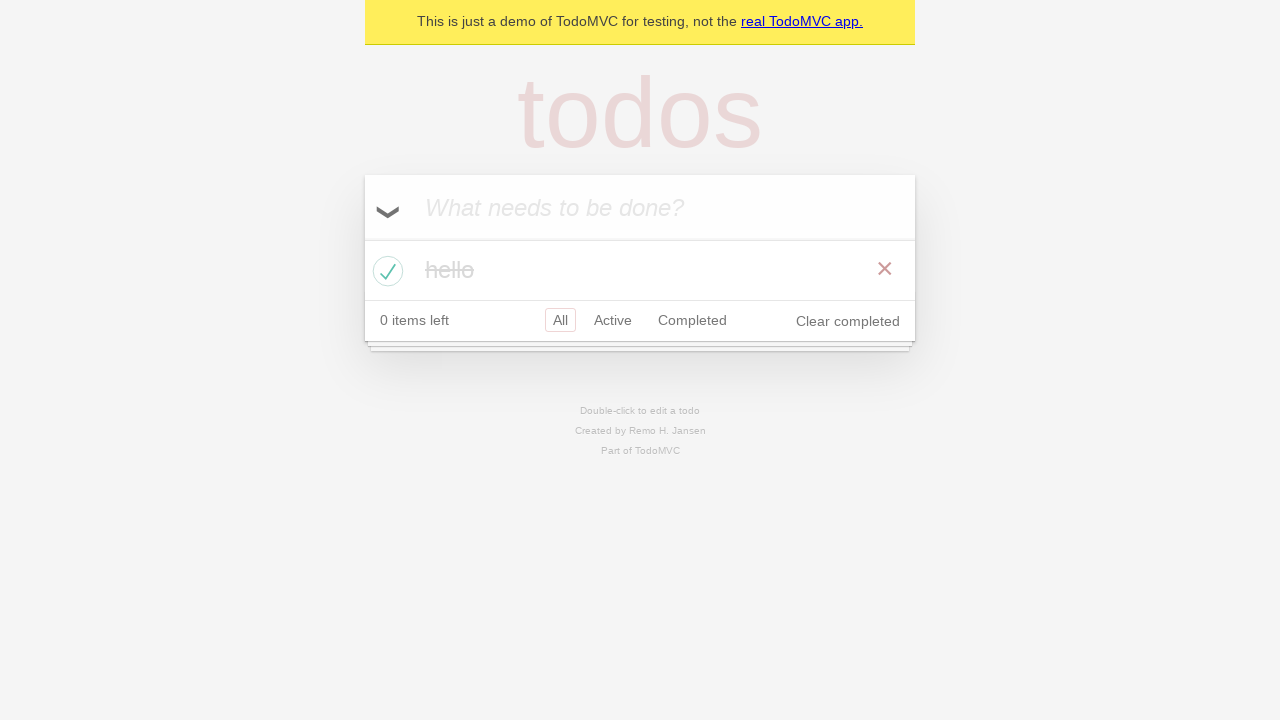